Tests handling multiple browser windows by clicking a link multiple times to open several windows, then iterating through them to find a specific one

Starting URL: https://the-internet.herokuapp.com/windows

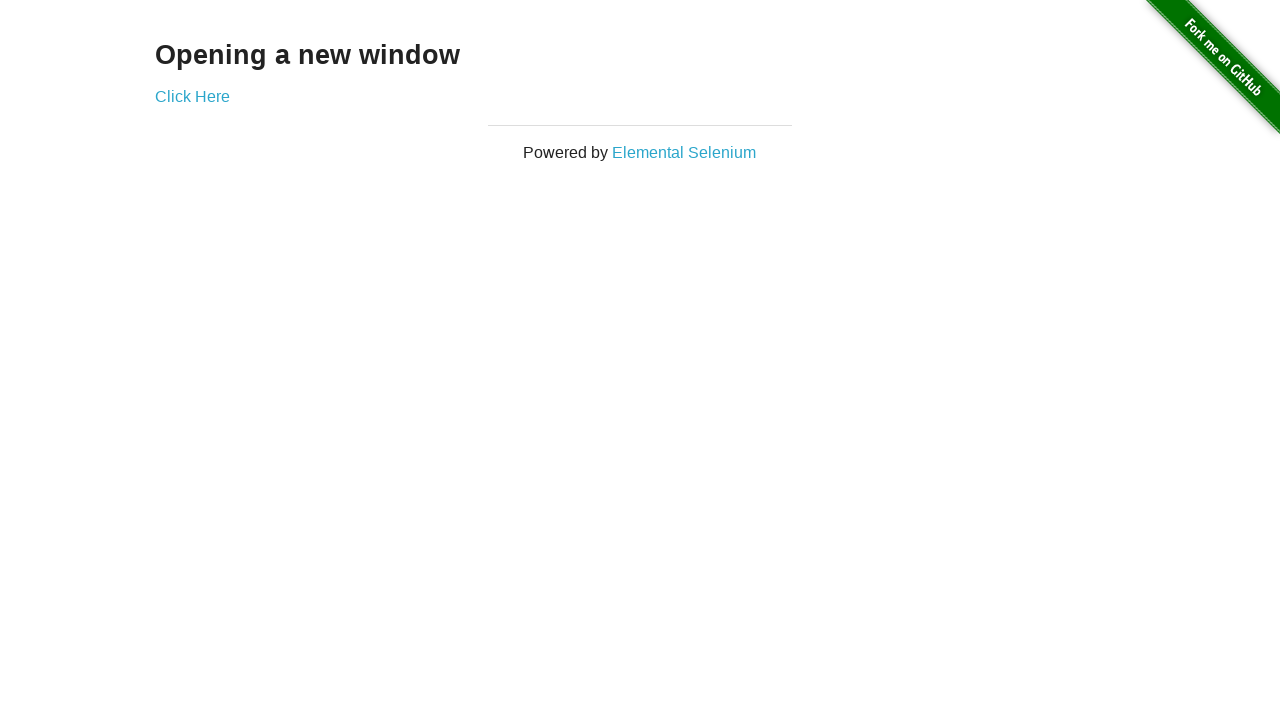

Clicked 'Click Here' link - first new window opened at (192, 96) on text=Click Here
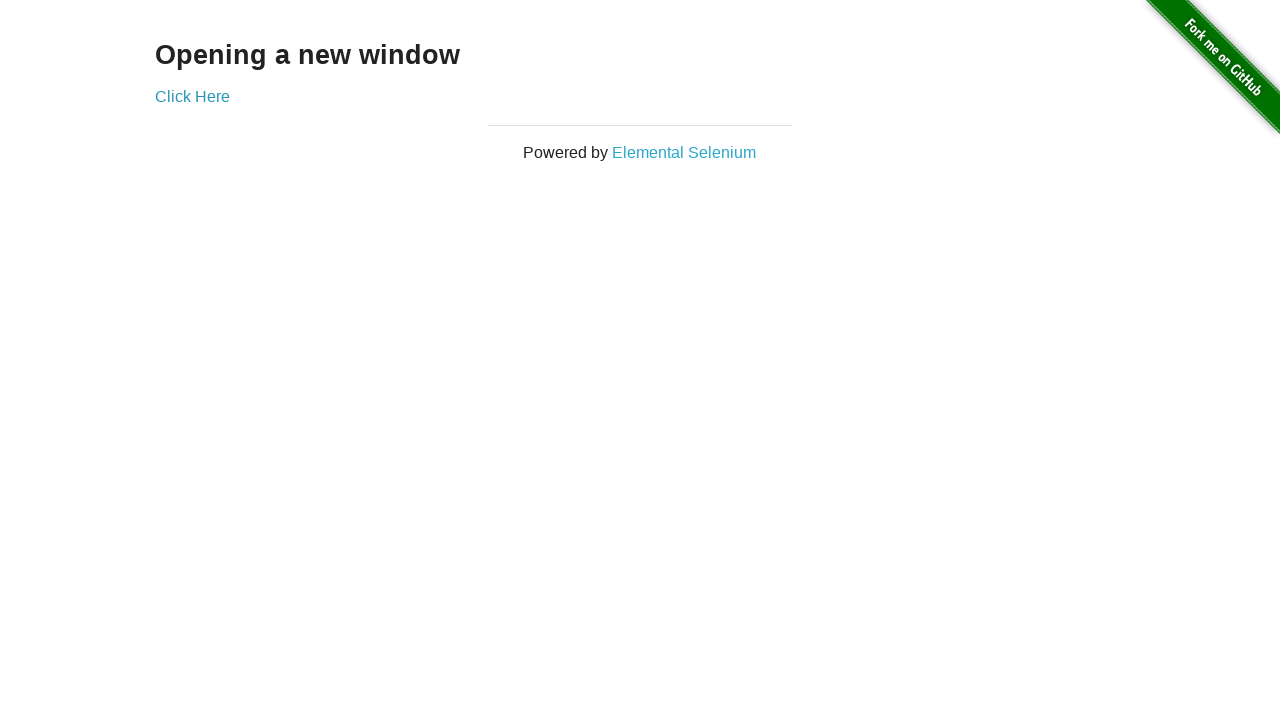

Clicked 'Click Here' link - second new window opened at (192, 96) on text=Click Here
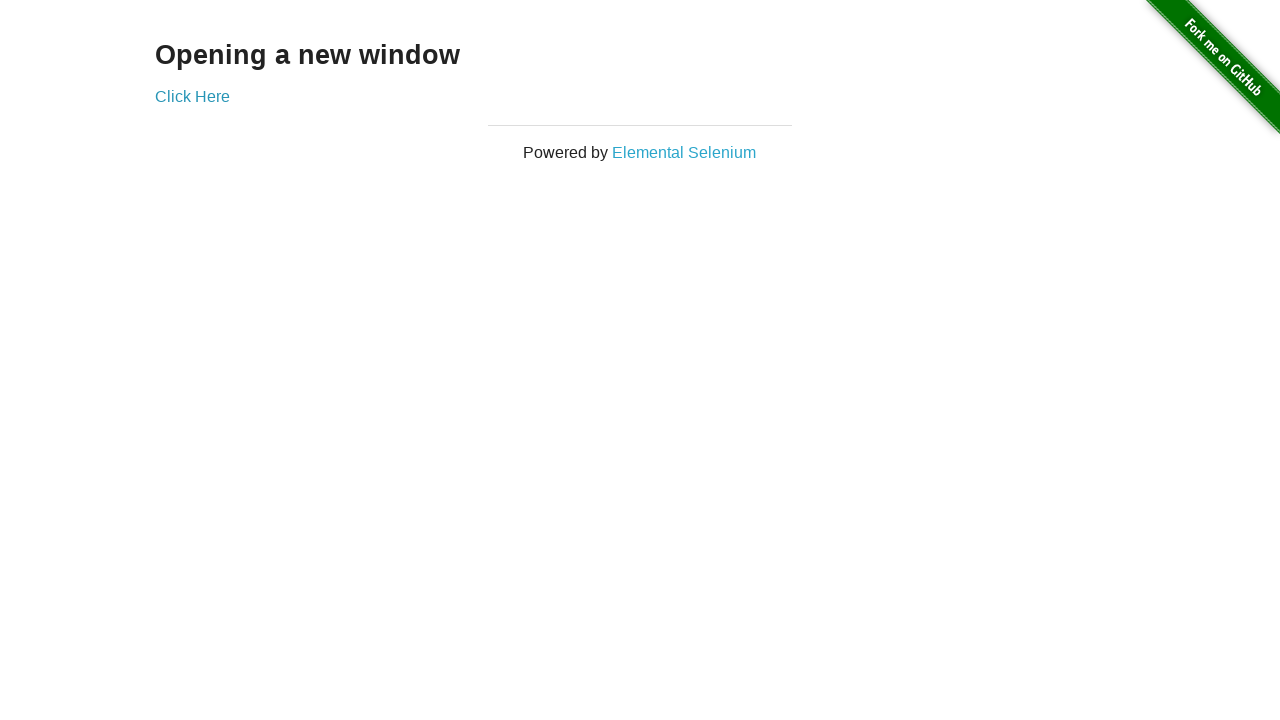

Clicked 'Click Here' link - third new window opened at (192, 96) on text=Click Here
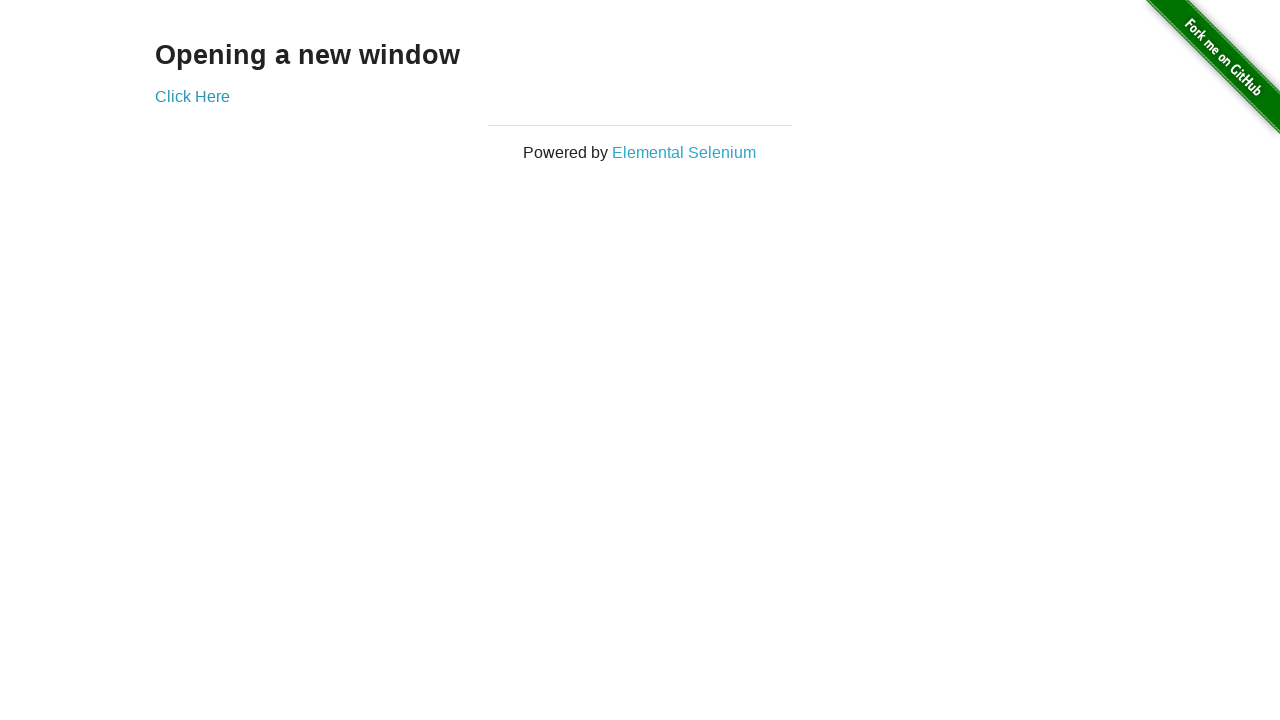

Clicked 'Click Here' link - fourth new window opened at (192, 96) on text=Click Here
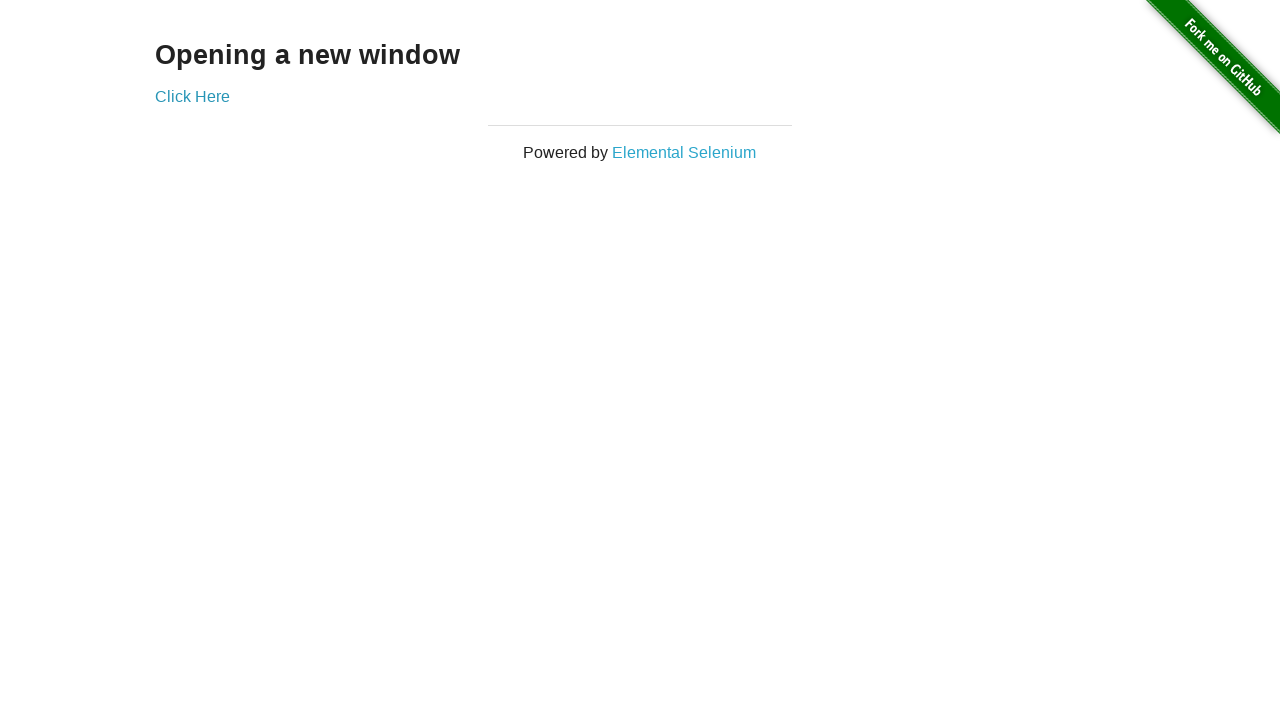

Retrieved all pages from browser context
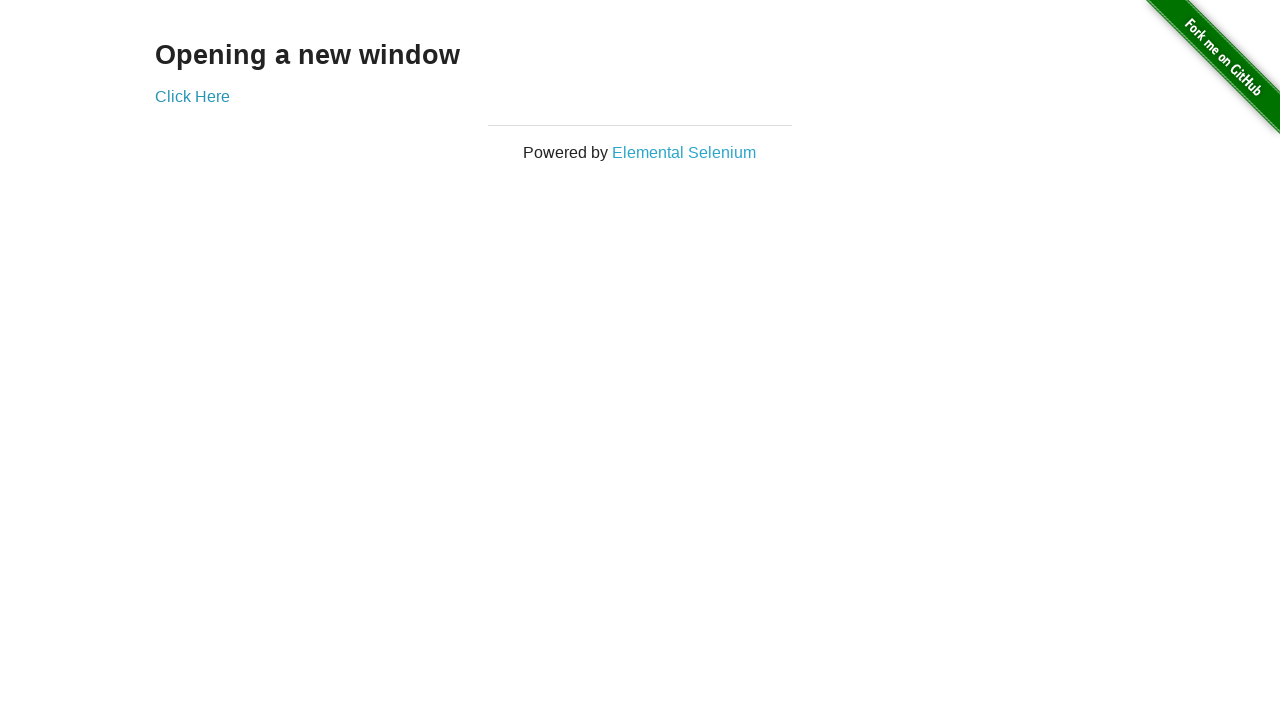

Waited for page load state
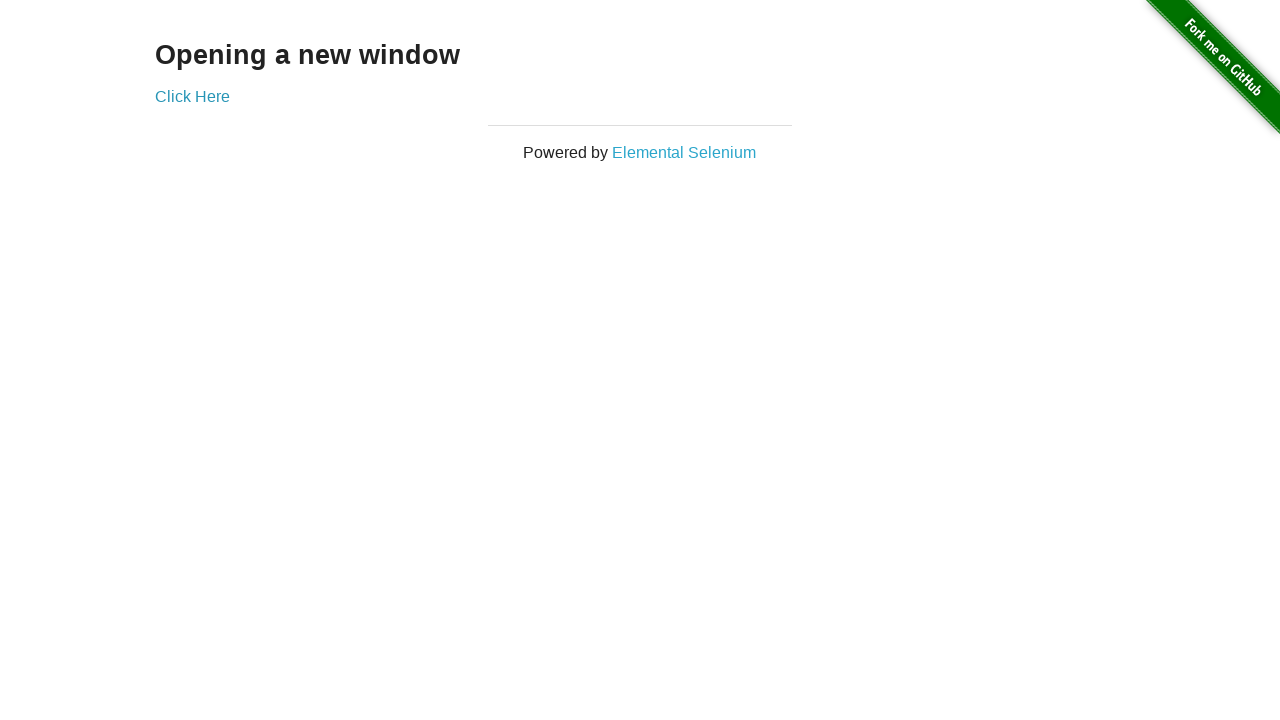

Waited for page load state
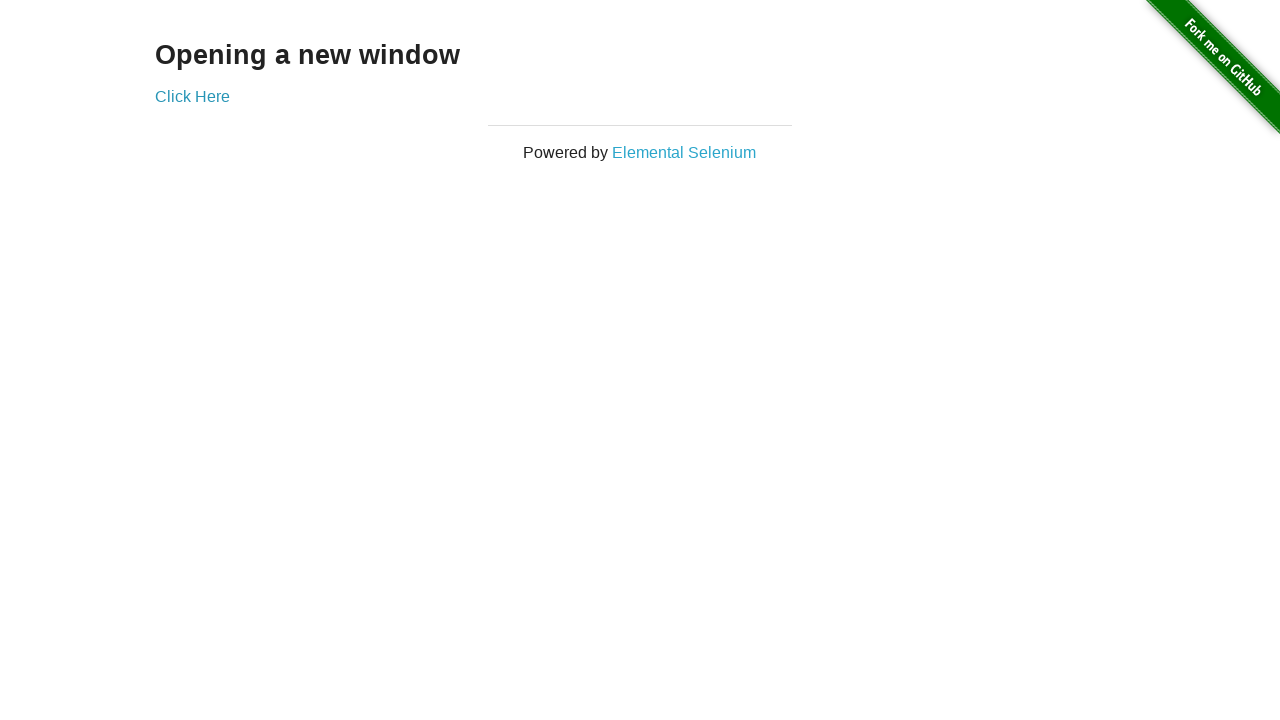

Found target window with title 'New Window'
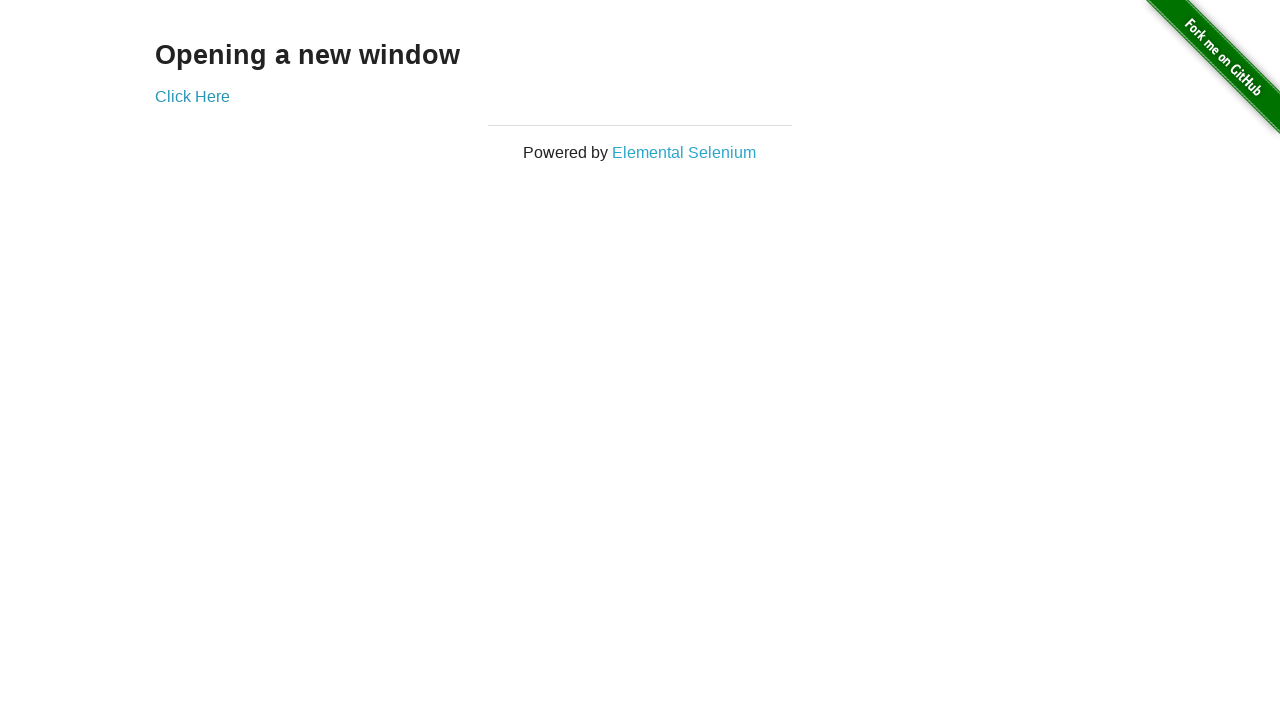

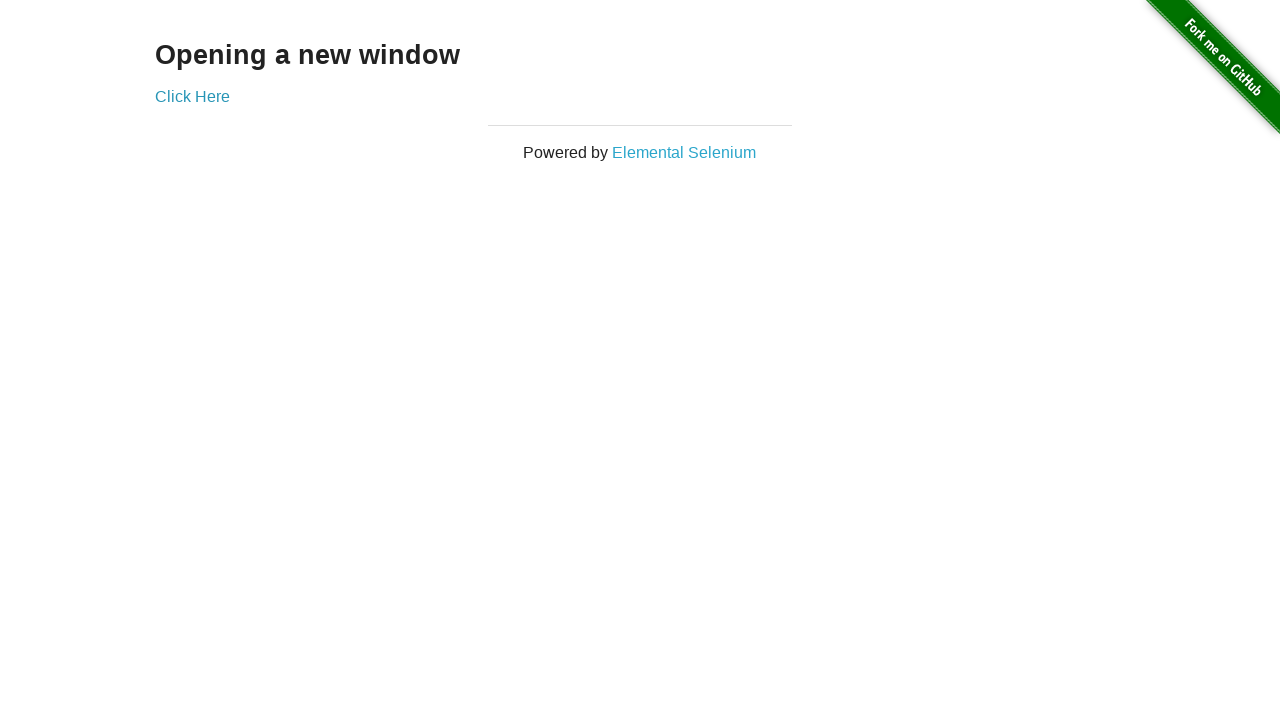